Tests orange and blue piece movement by moving from space22 to space33 and verifying the orange piece moves to space04

Starting URL: https://www.gamesforthebrain.com/game/checkers/

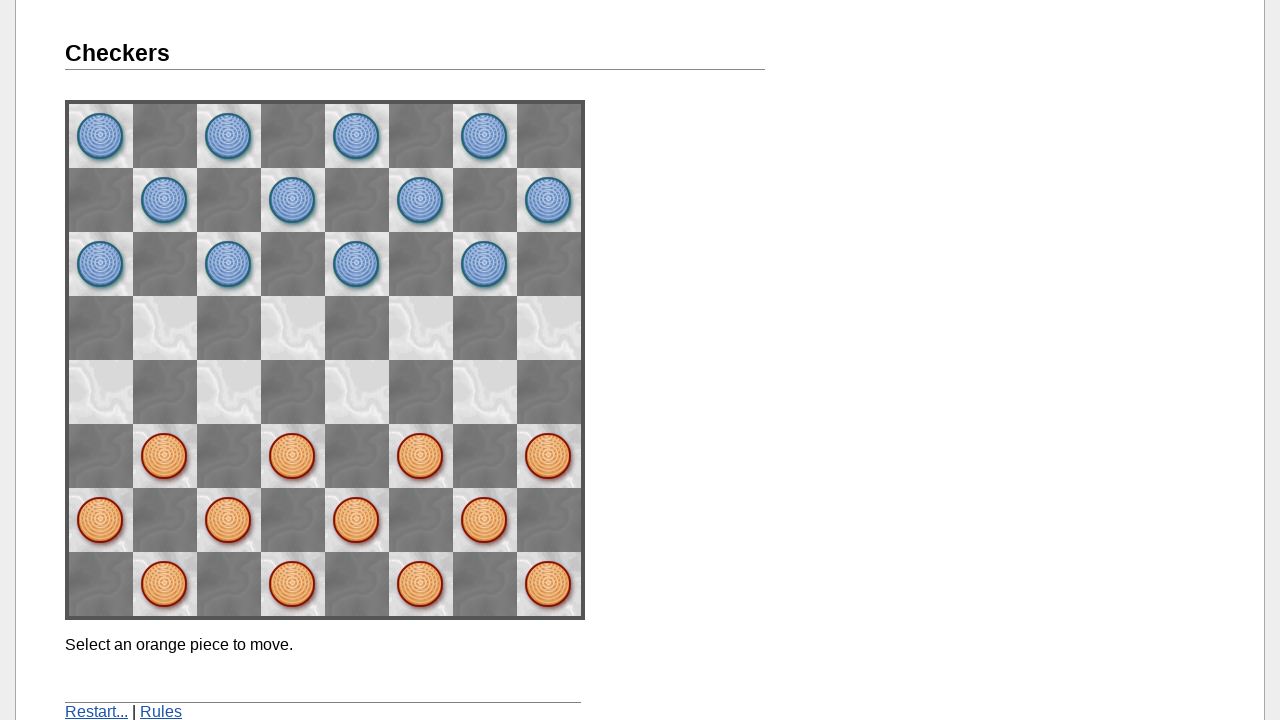

Clicked on space22 to select piece for movement at (421, 456) on [name="space22"]
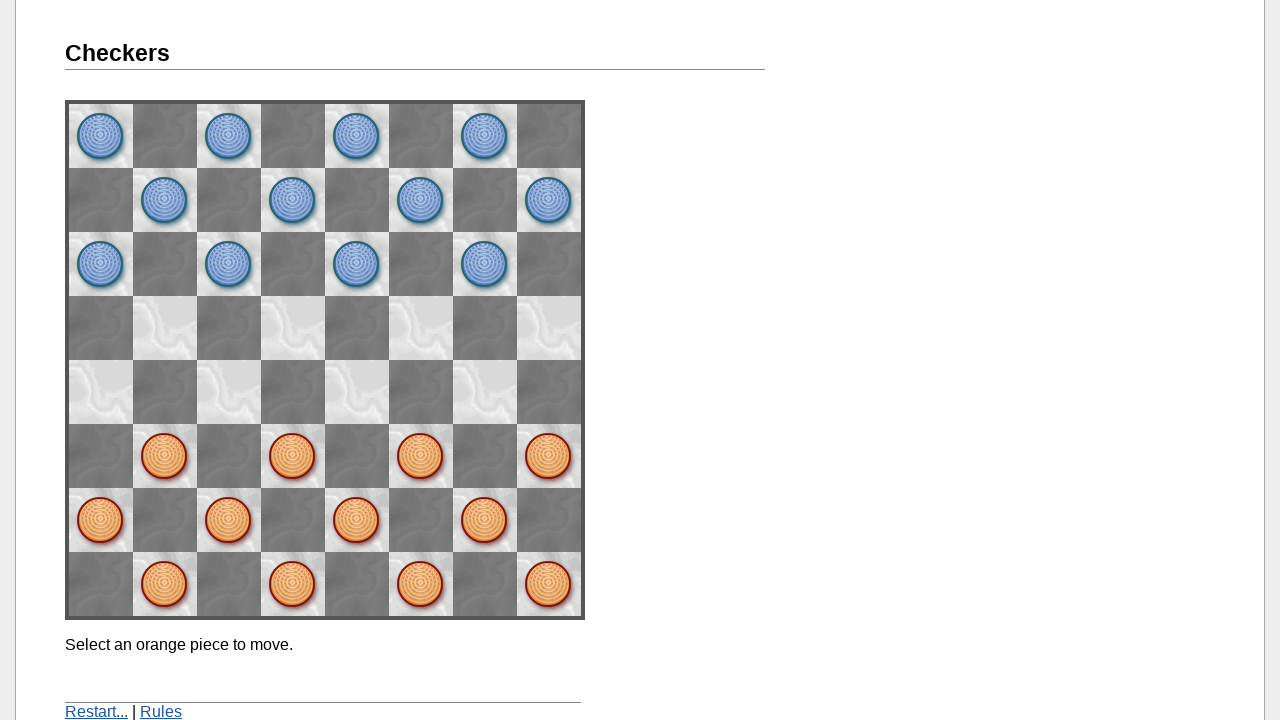

Clicked on space33 to move selected piece from space22 at (357, 392) on [name="space33"]
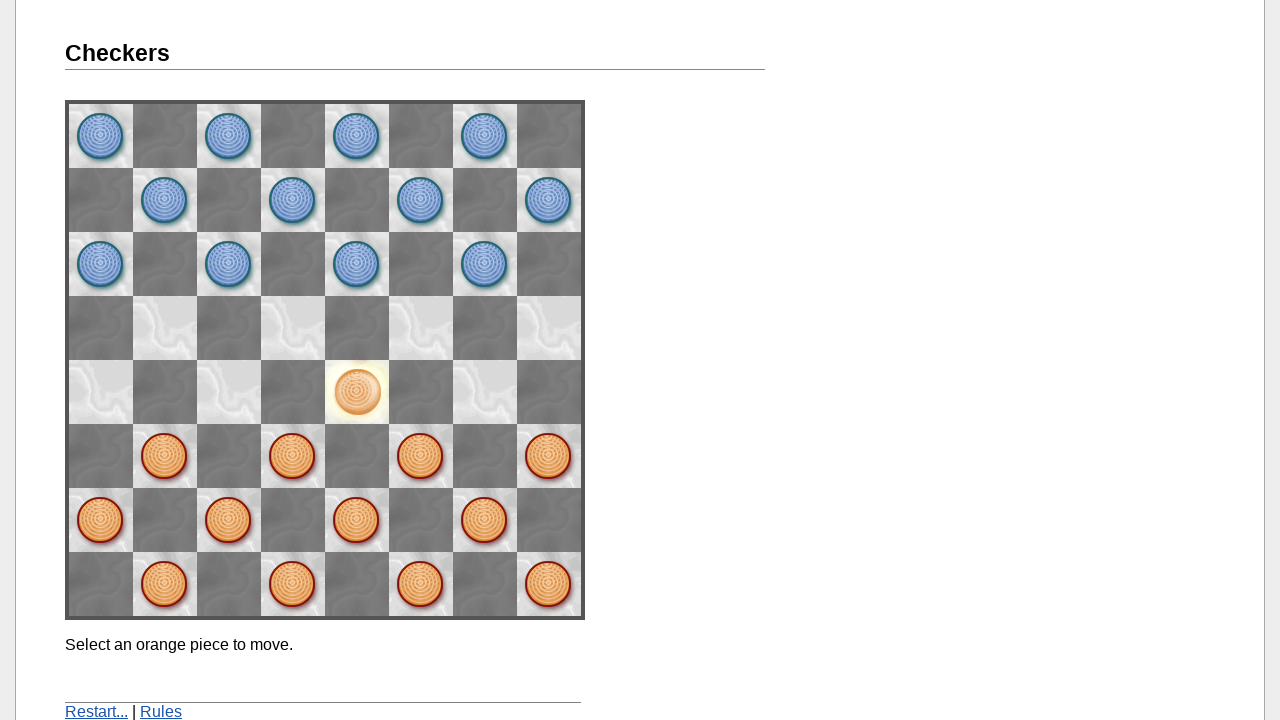

Verified orange piece moved to space04 after blue piece movement
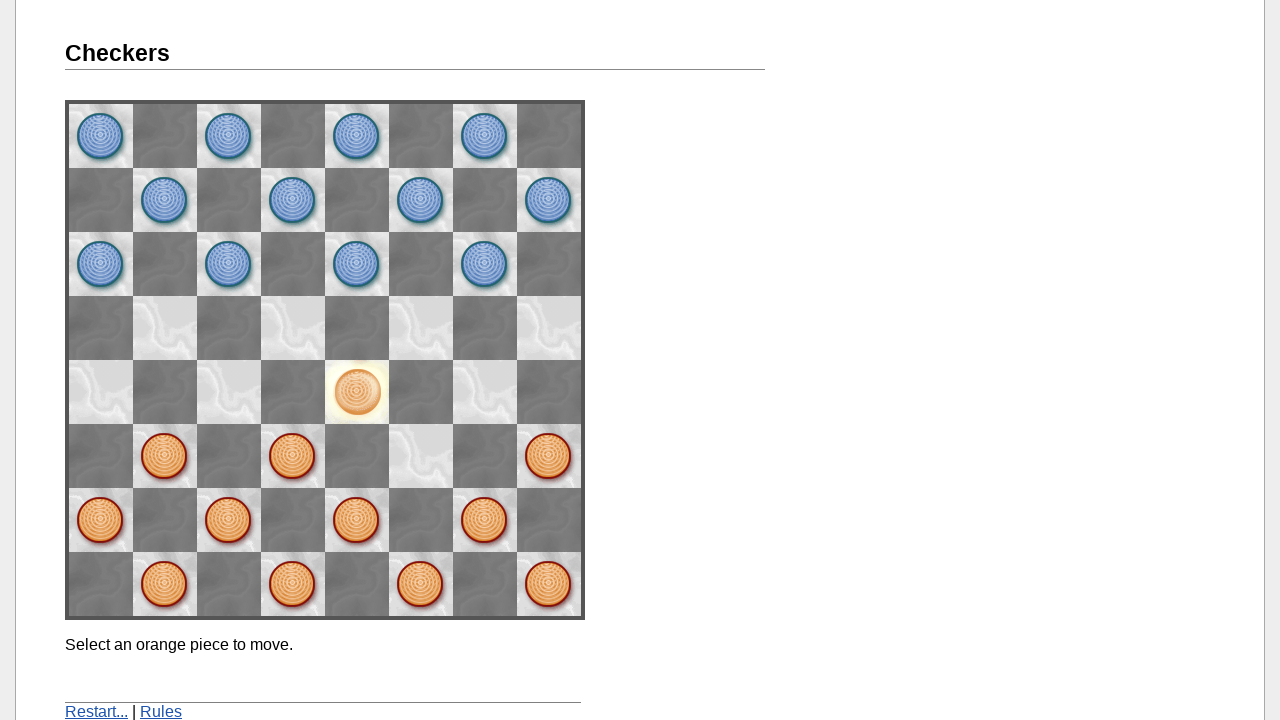

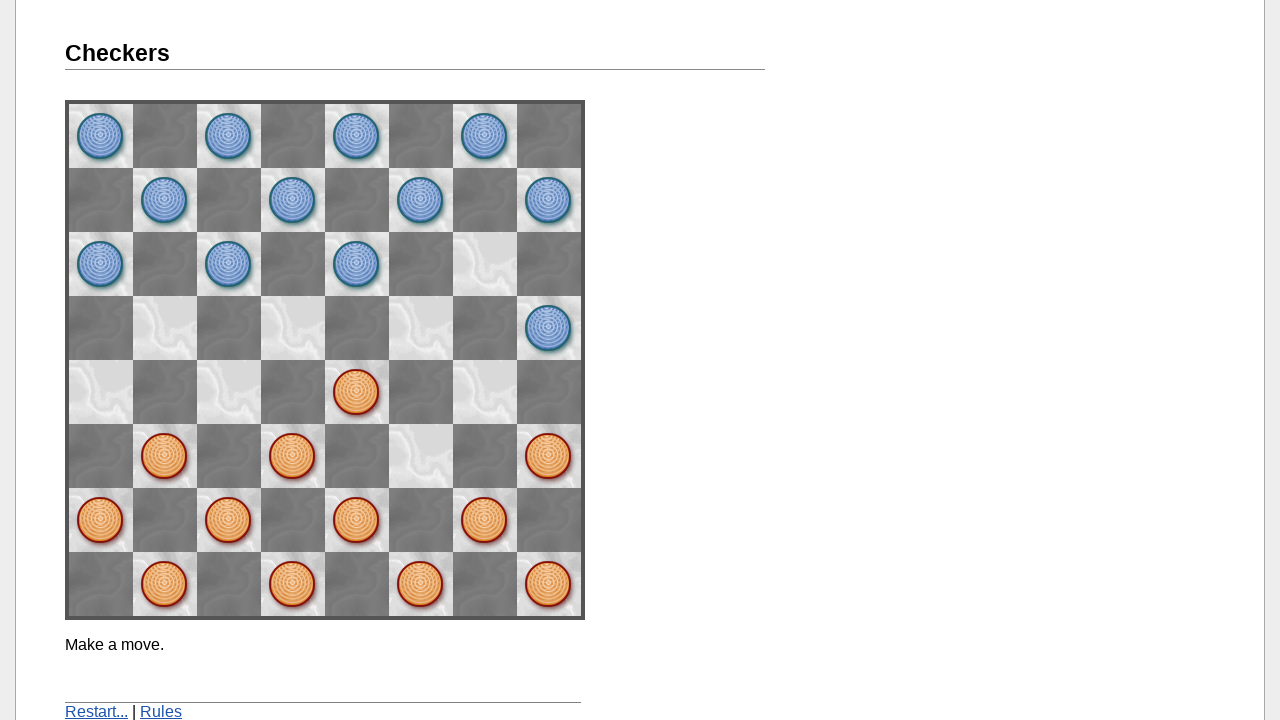